Searches the Illinois Property Tax Appeal Board (PTAB) website with a property PIN

Starting URL: http://www.ptab.illinois.gov/asi/default.asp

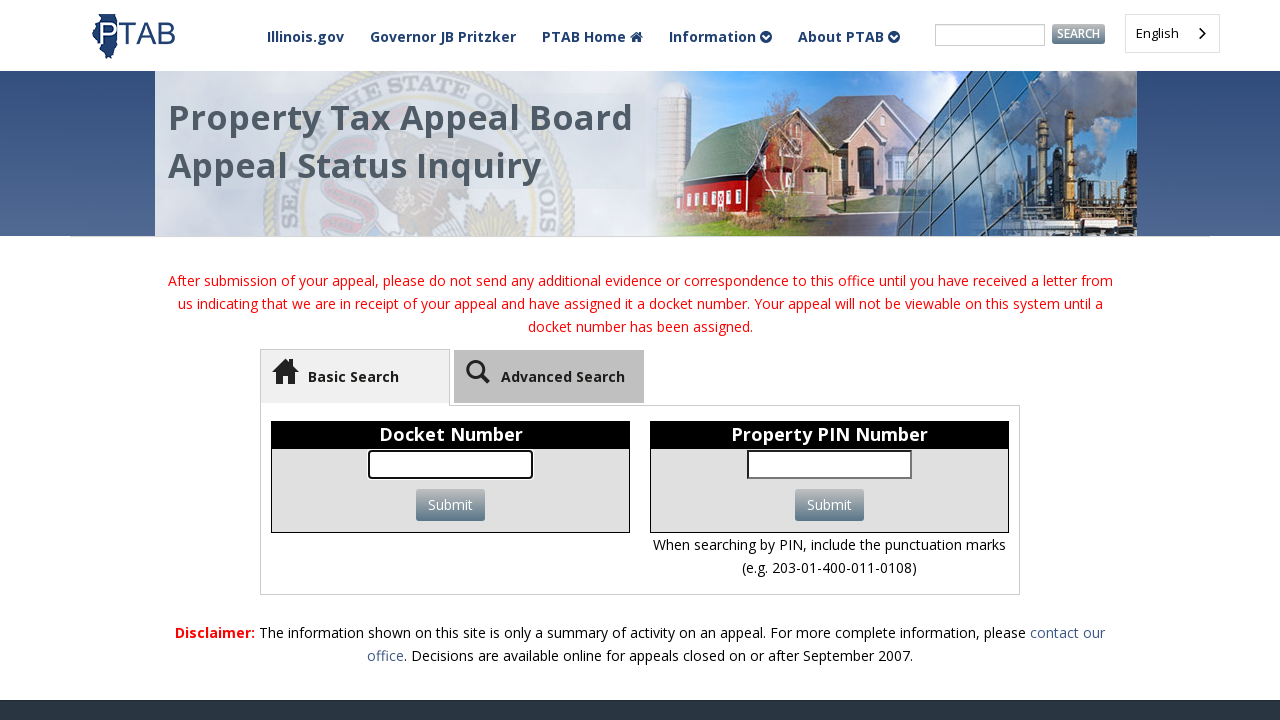

Filled property PIN field with '14-08-102-026-0000' on #PropPin
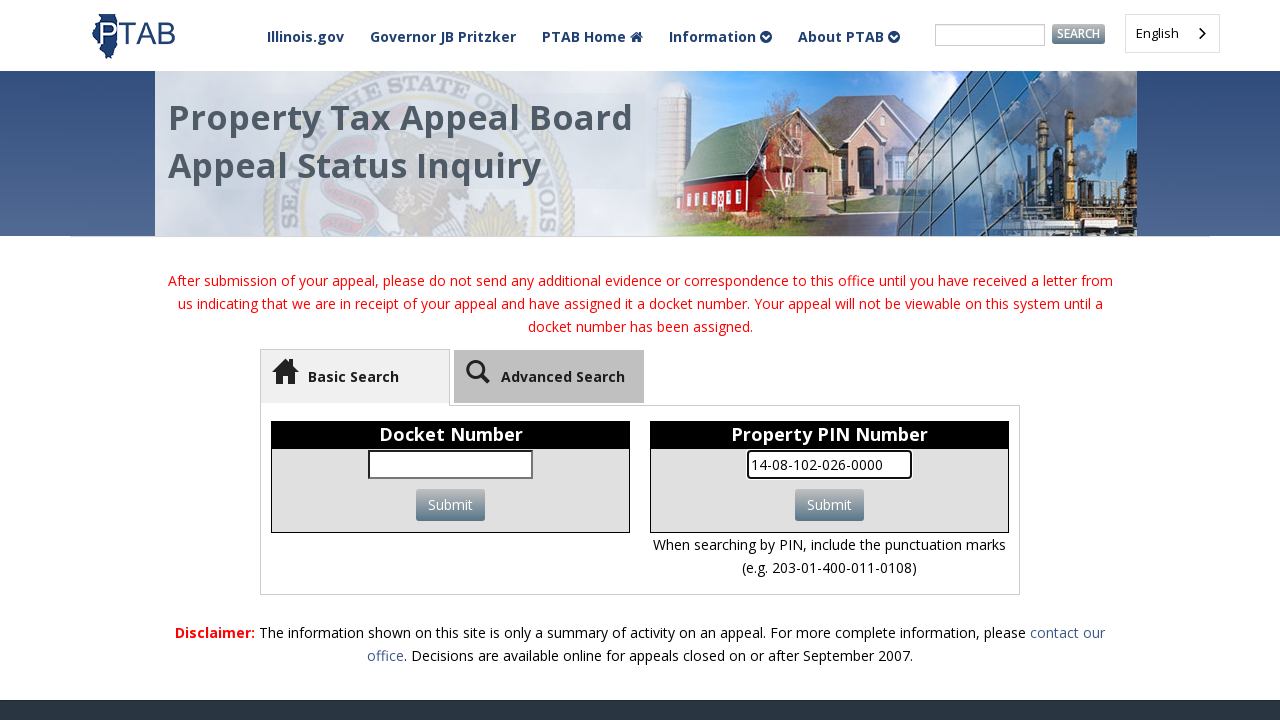

Pressed Enter to submit PTAB property search on #PropPin
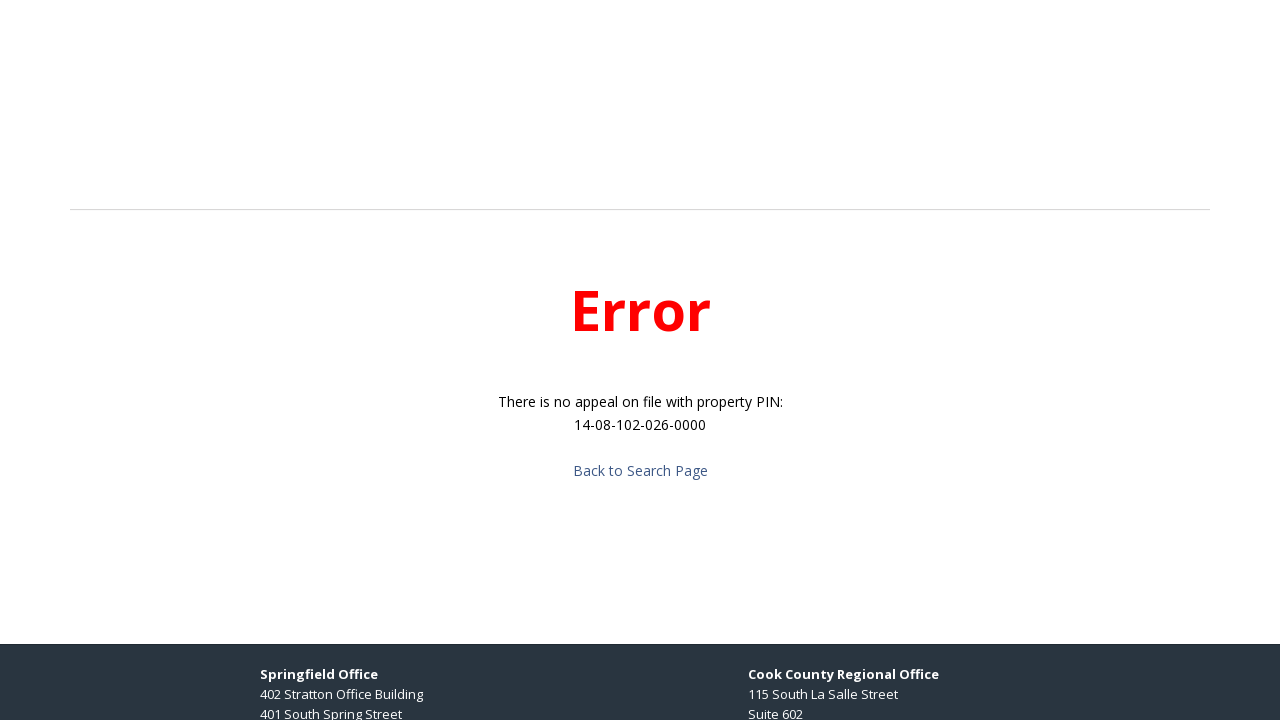

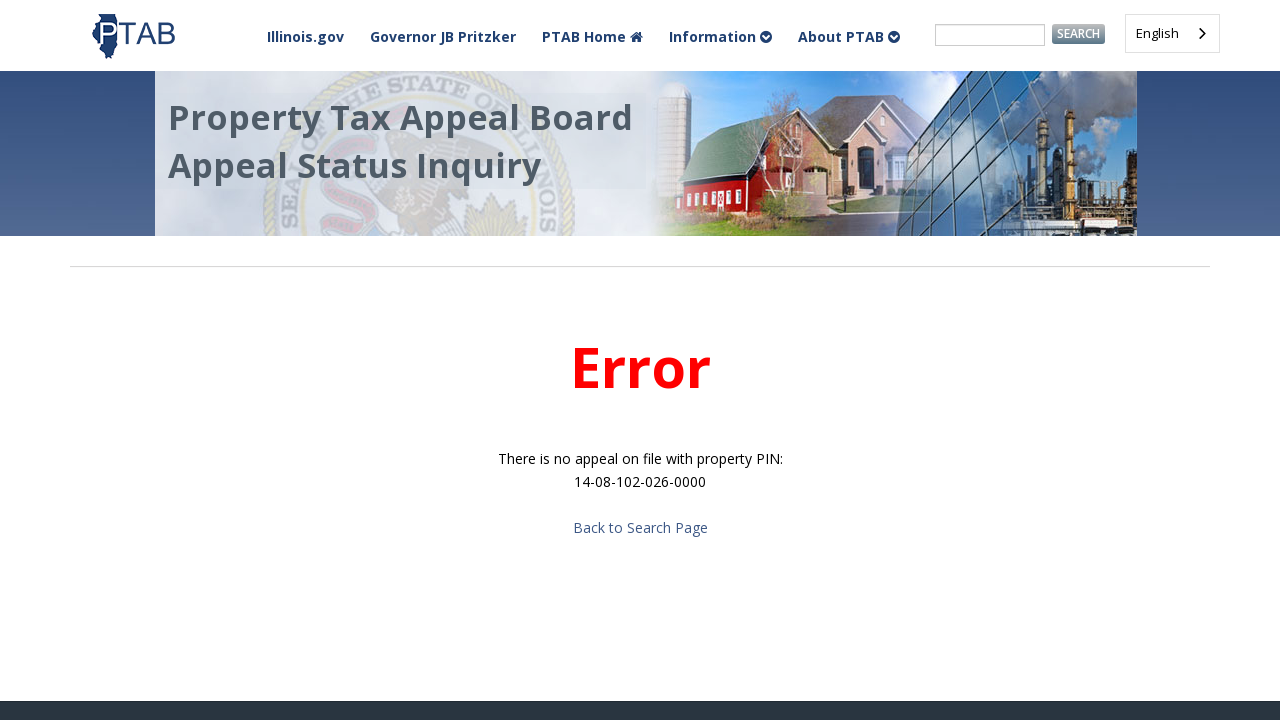